Tests the hotel listing page by clicking on the hotel list button and verifying that hotels are displayed

Starting URL: http://hotel-v3.progmasters.hu/

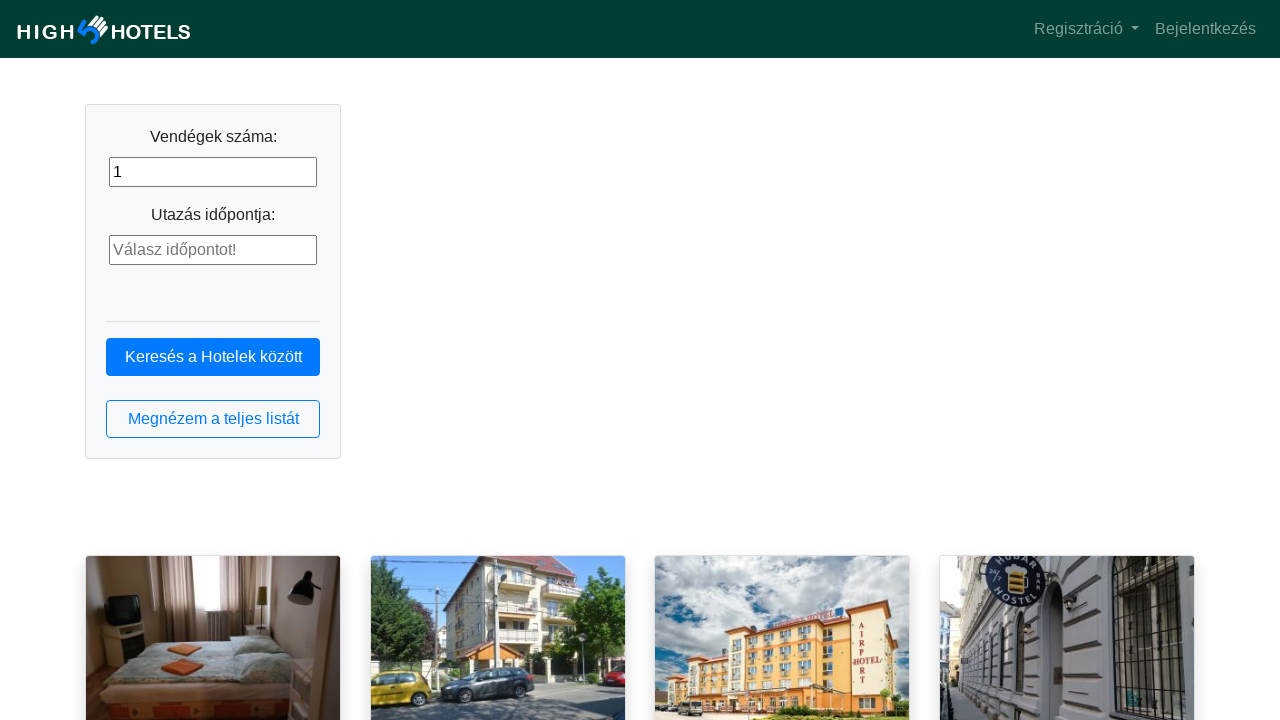

Clicked the hotel list button at (213, 419) on button.btn.btn-outline-primary.btn-block
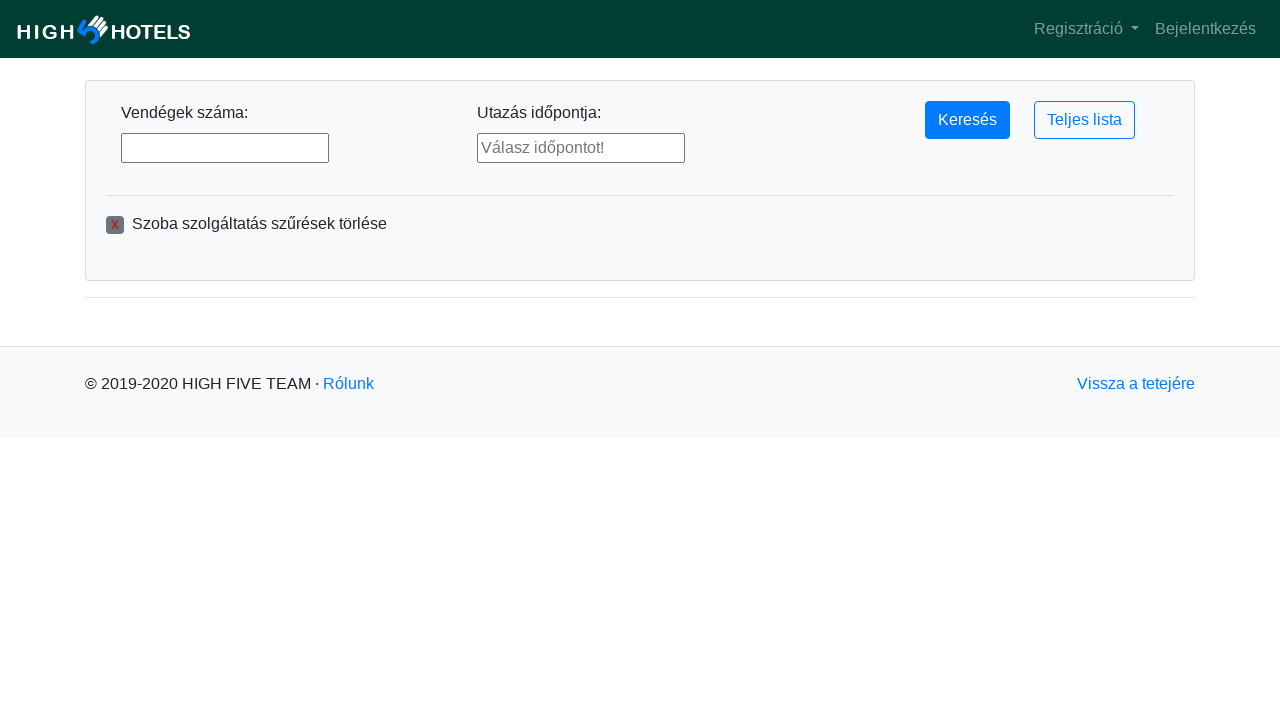

Hotel list loaded - hotel items are visible
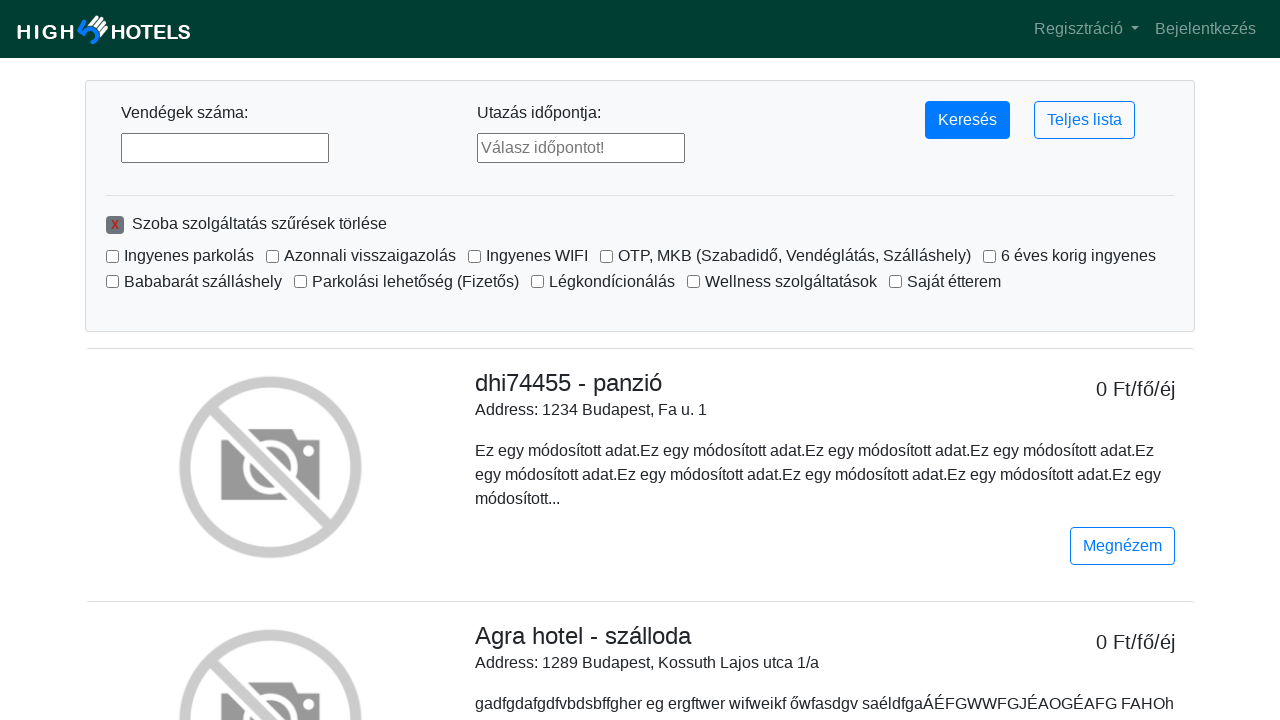

Located hotel list items
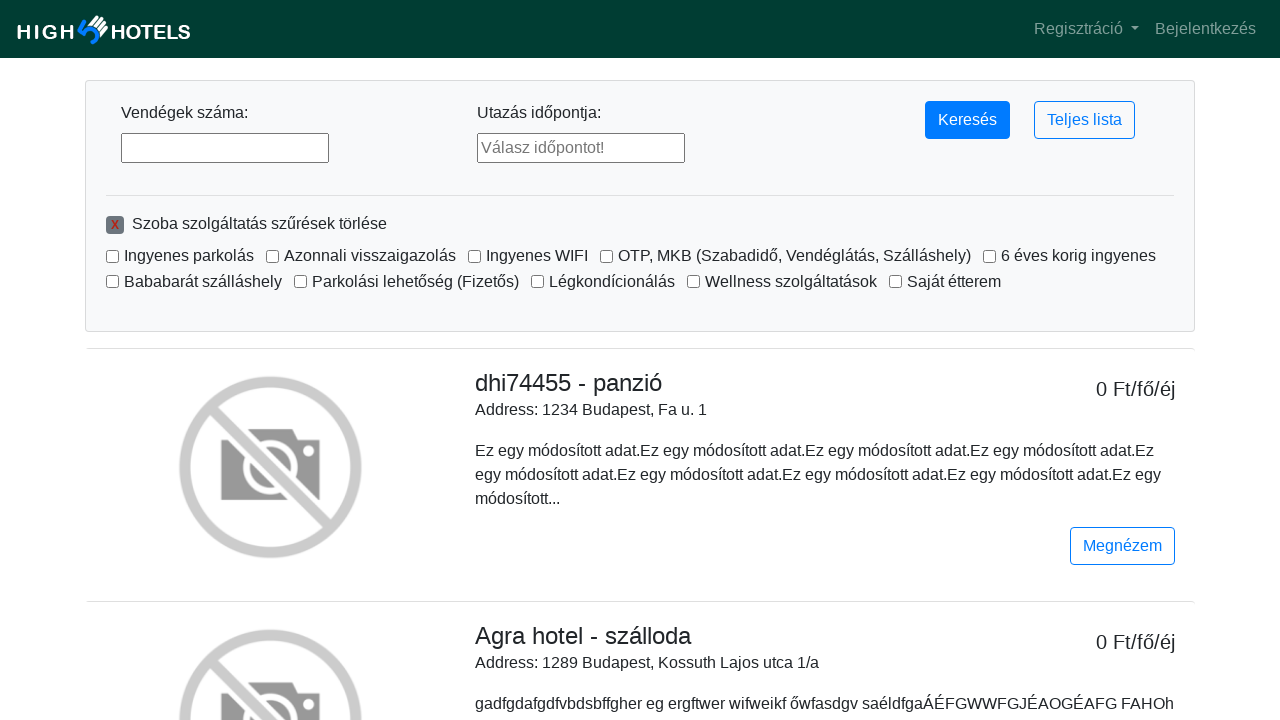

First hotel item is ready - hotels are displayed
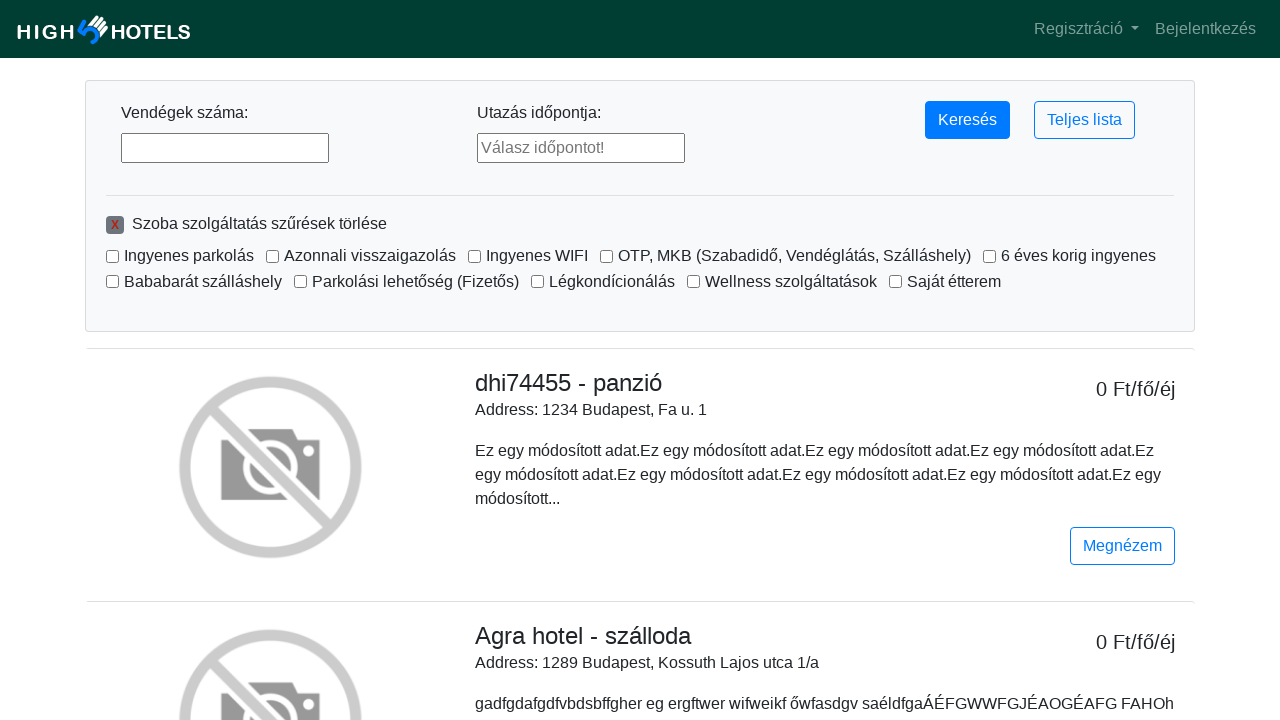

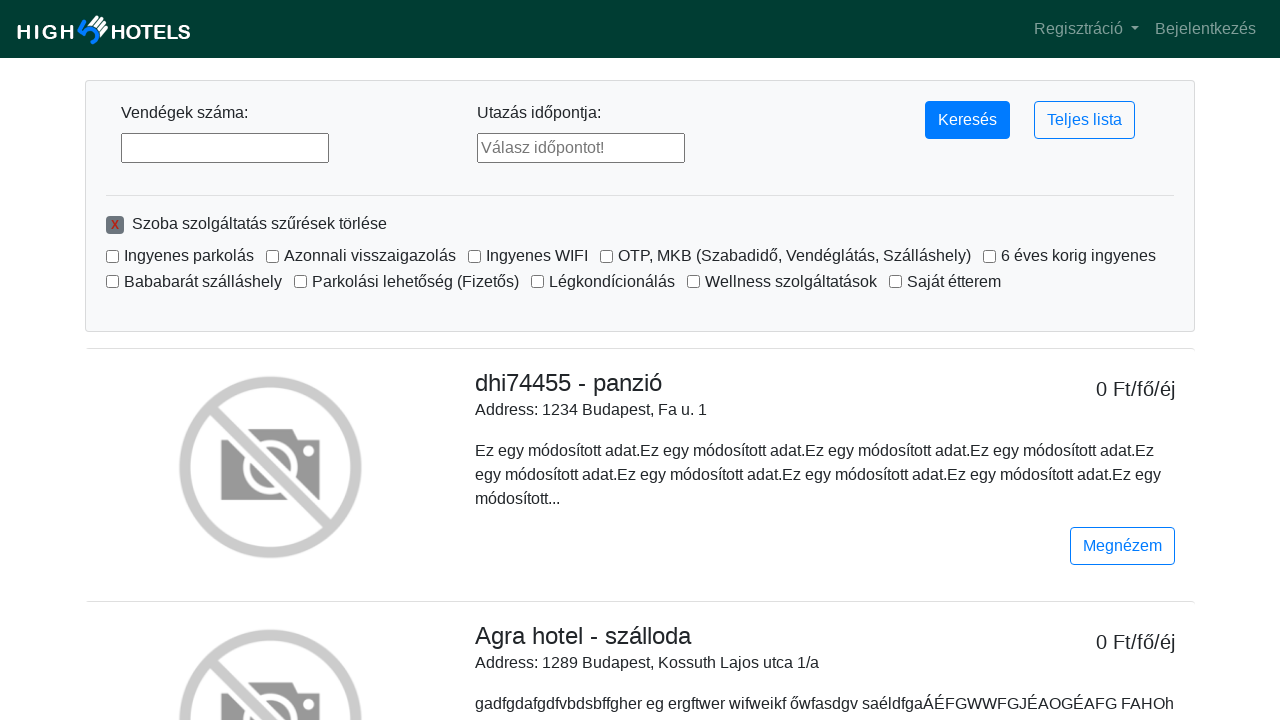